Simple navigation test that opens the Coppel website homepage

Starting URL: https://www.coppel.com/

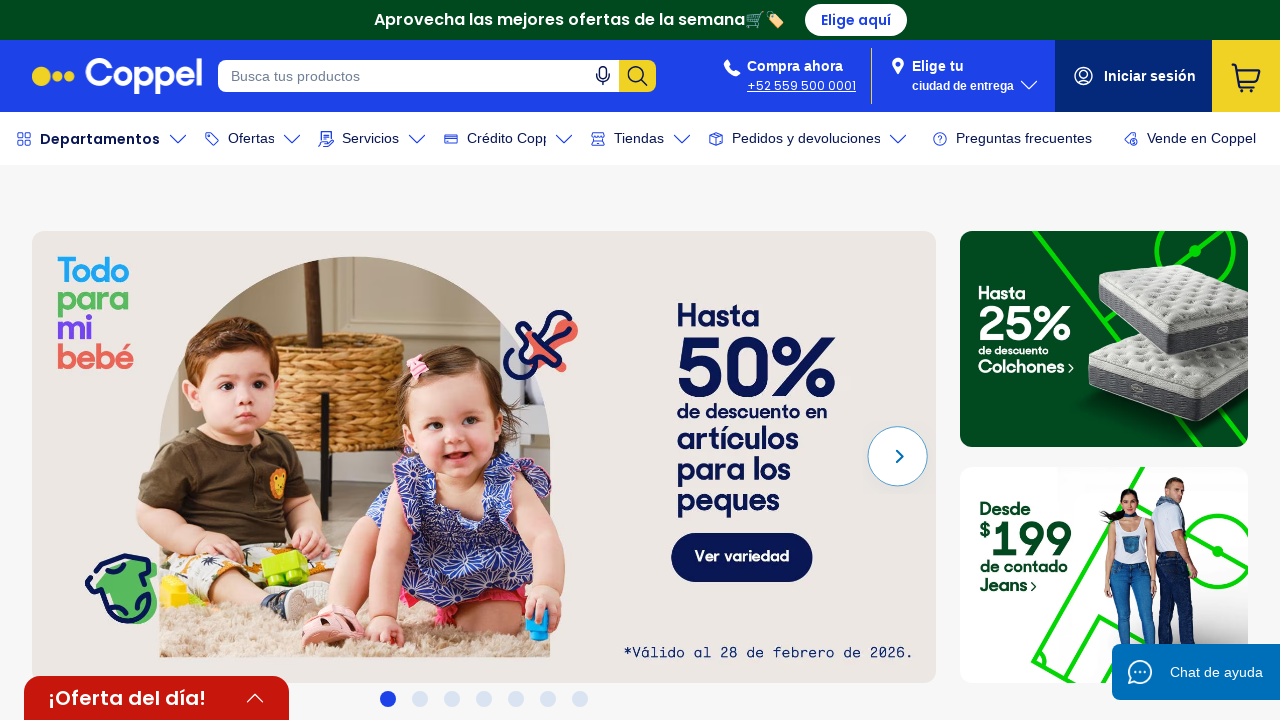

Opened Coppel website homepage at https://www.coppel.com/
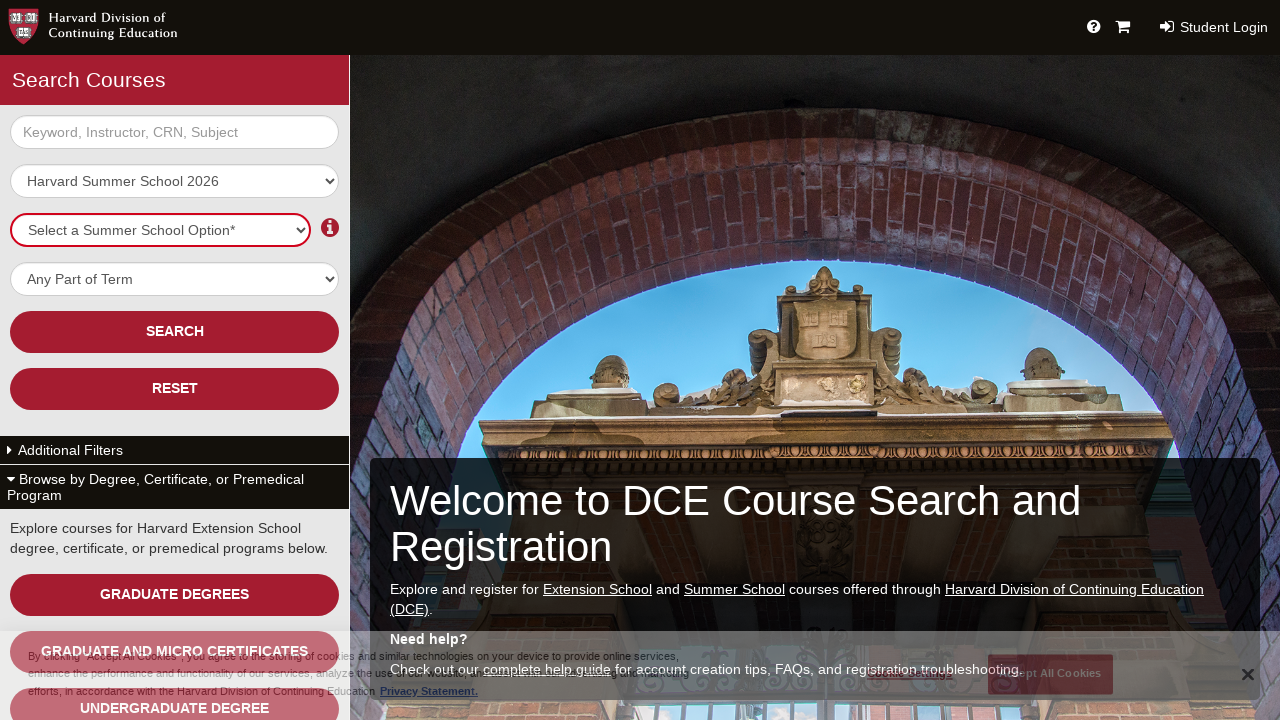

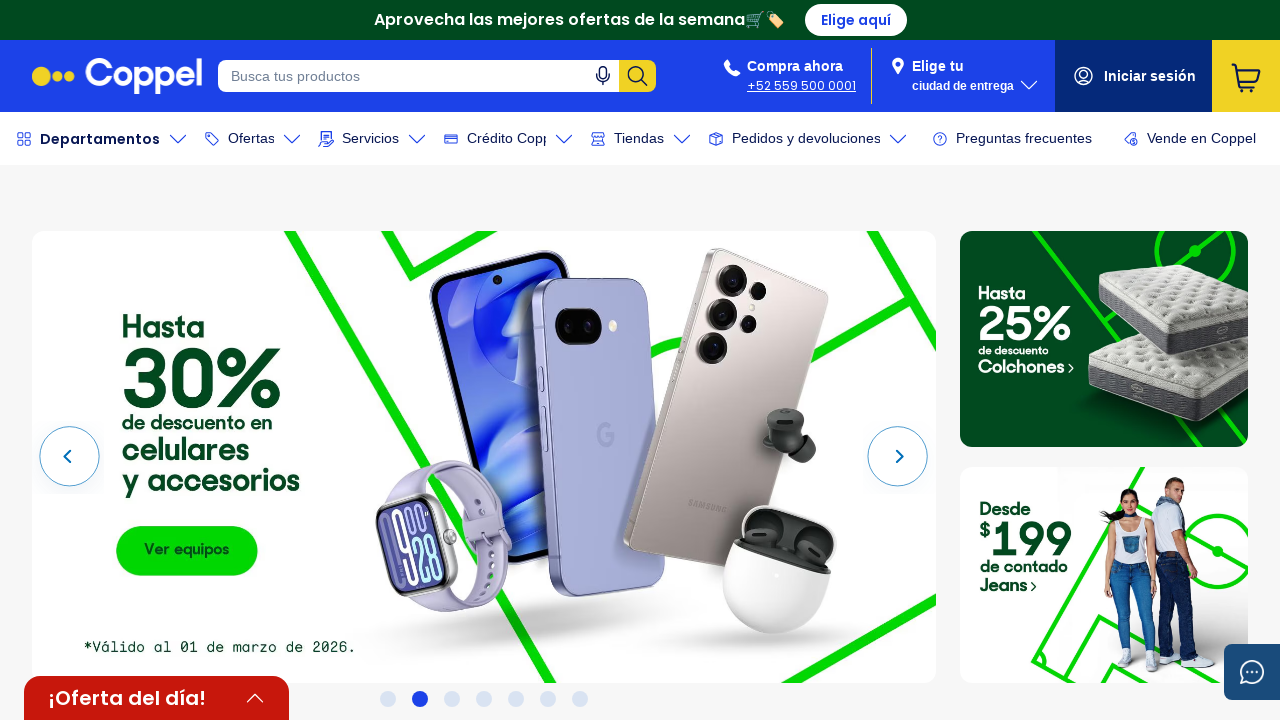